Tests dropdown functionality by navigating to the dropdown page and selecting an option from the dropdown menu

Starting URL: https://the-internet.herokuapp.com/

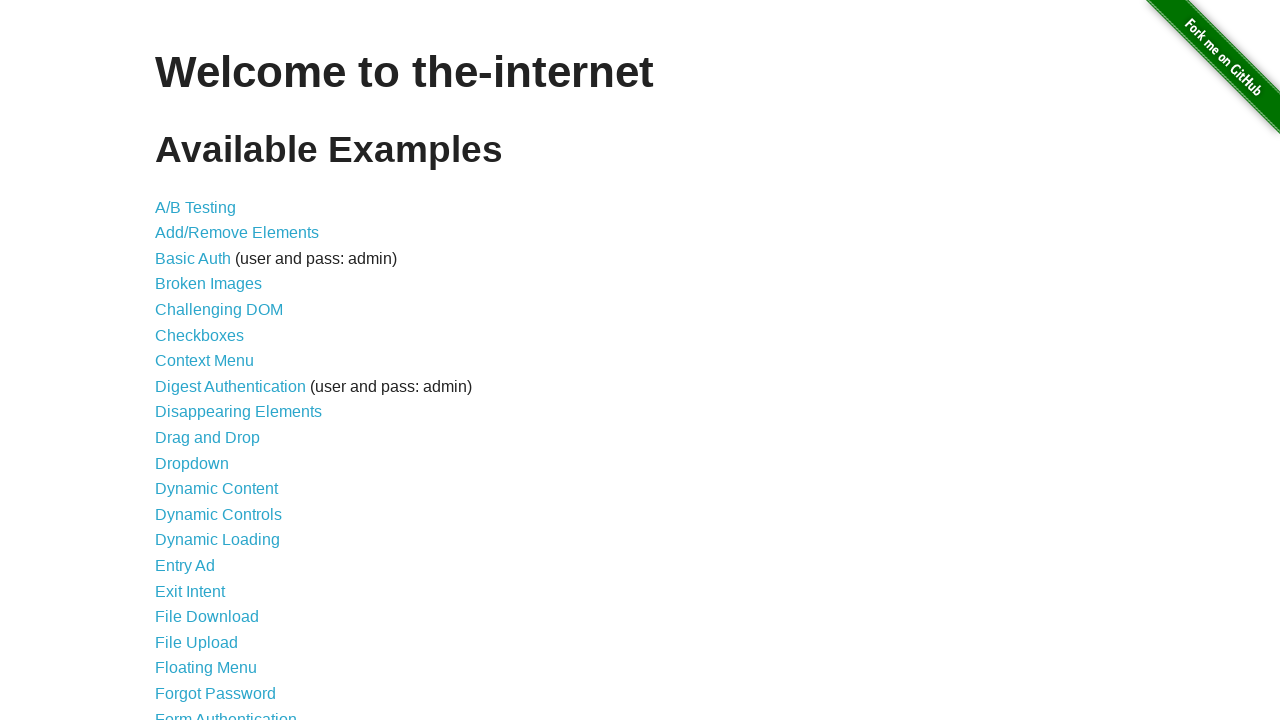

Clicked on the Dropdown link to navigate to dropdown page at (192, 463) on xpath=//li/a[text()='Dropdown']
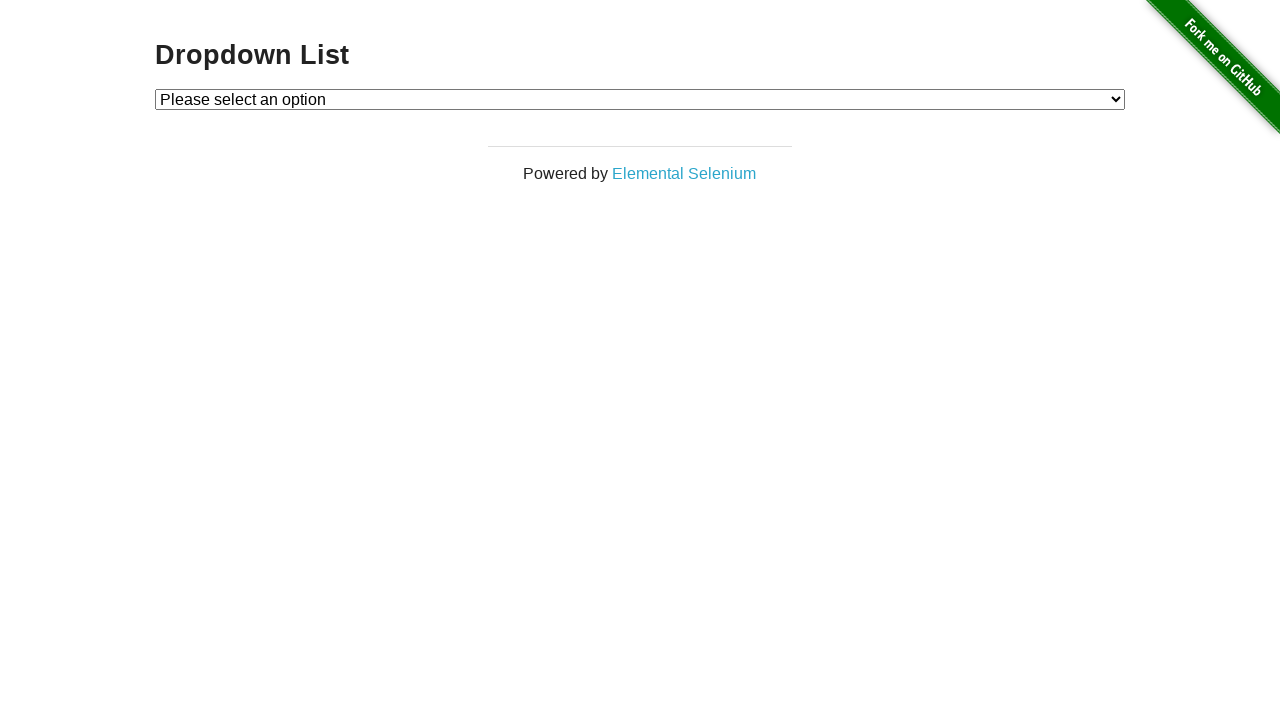

Selected Option 2 from the dropdown menu on //select
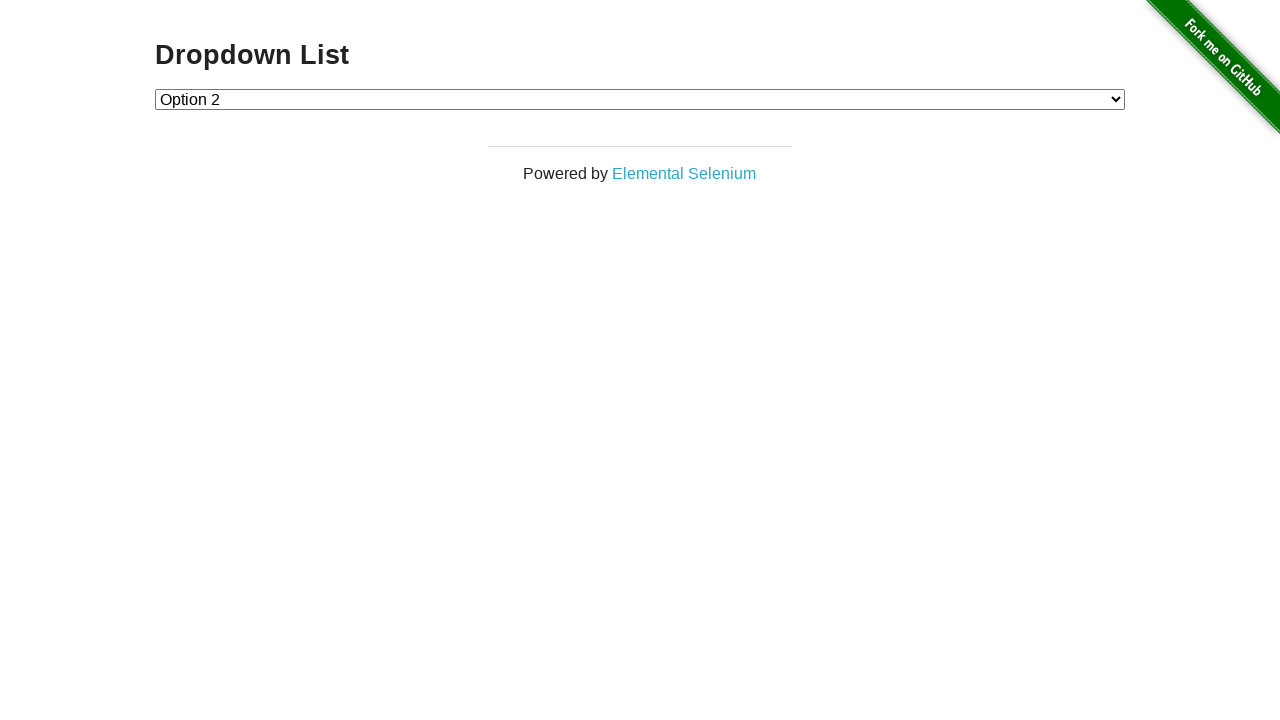

Retrieved selected option value from dropdown
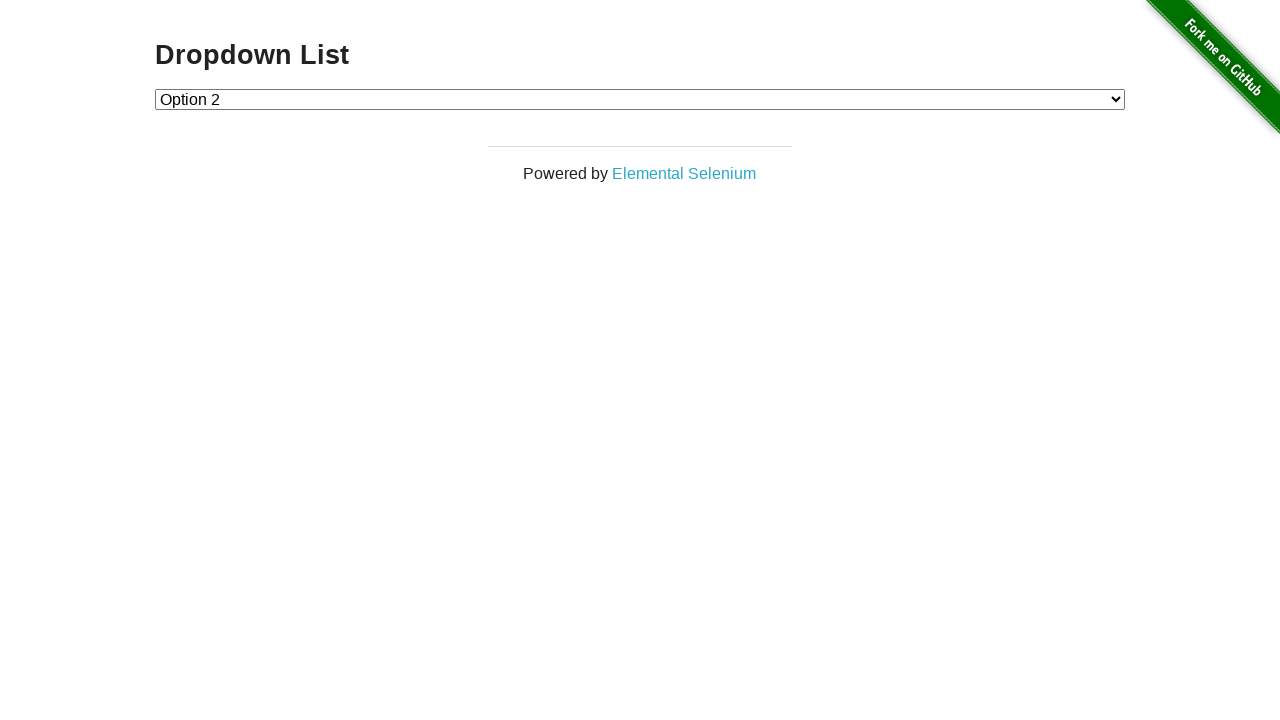

Verified that Option 2 is selected (value='2')
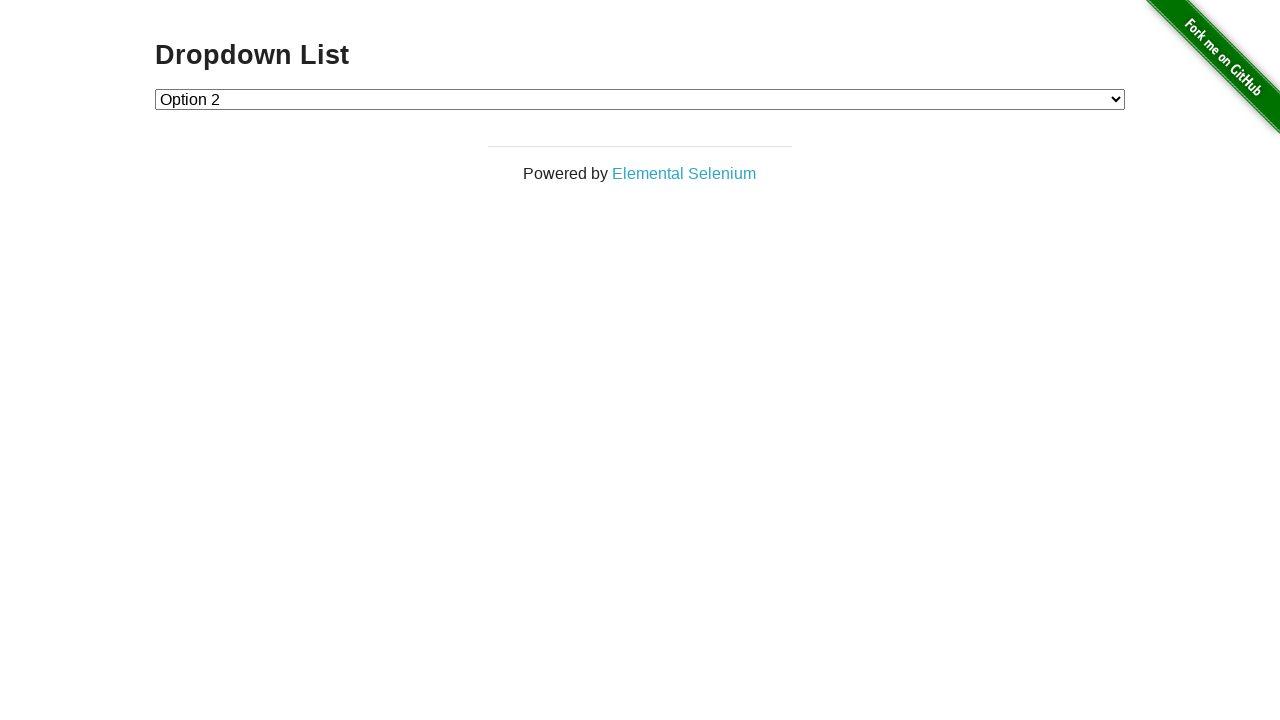

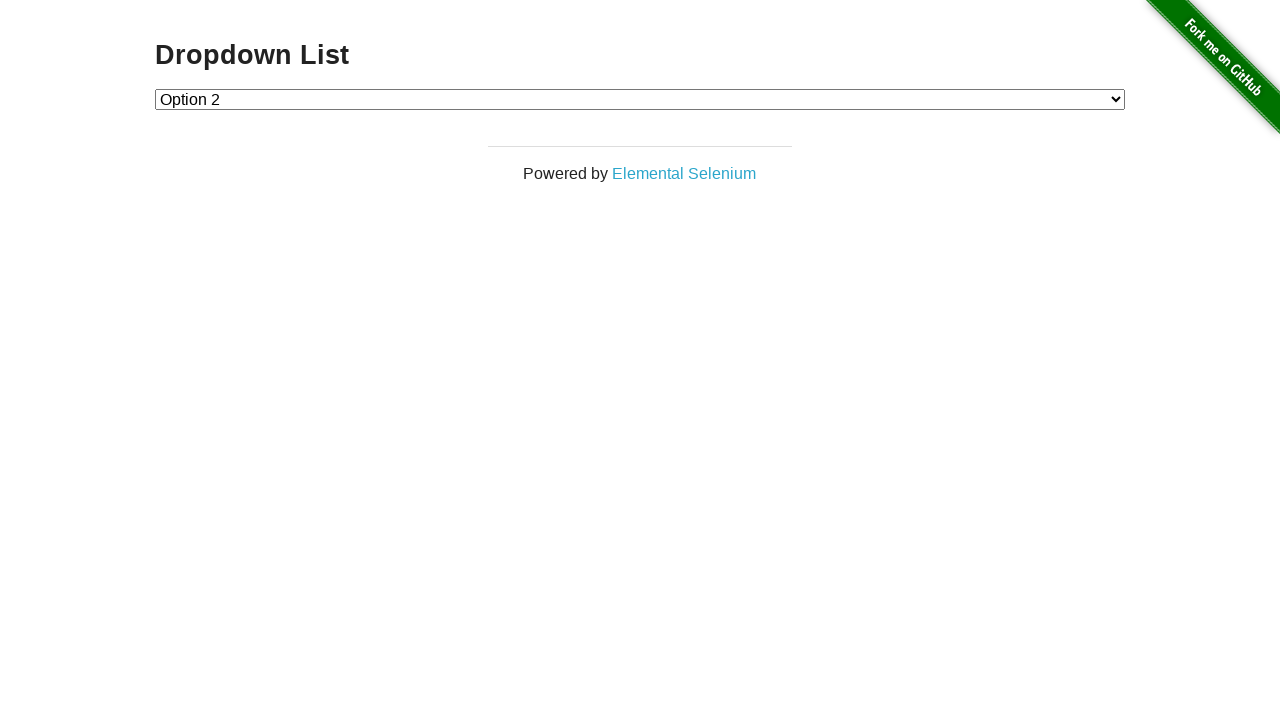